Tests checkbox functionality by clicking on a checkbox and verifying it becomes selected

Starting URL: https://rahulshettyacademy.com/AutomationPractice/

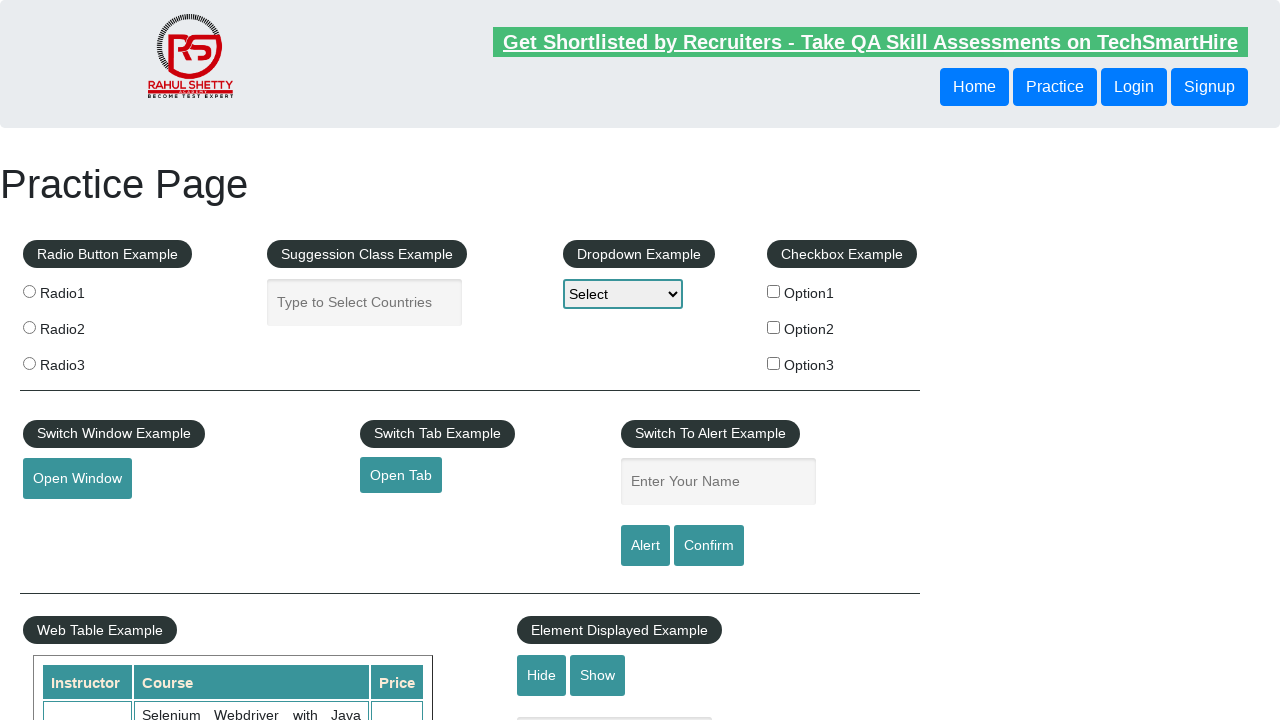

Clicked on the first checkbox option at (774, 291) on input#checkBoxOption1
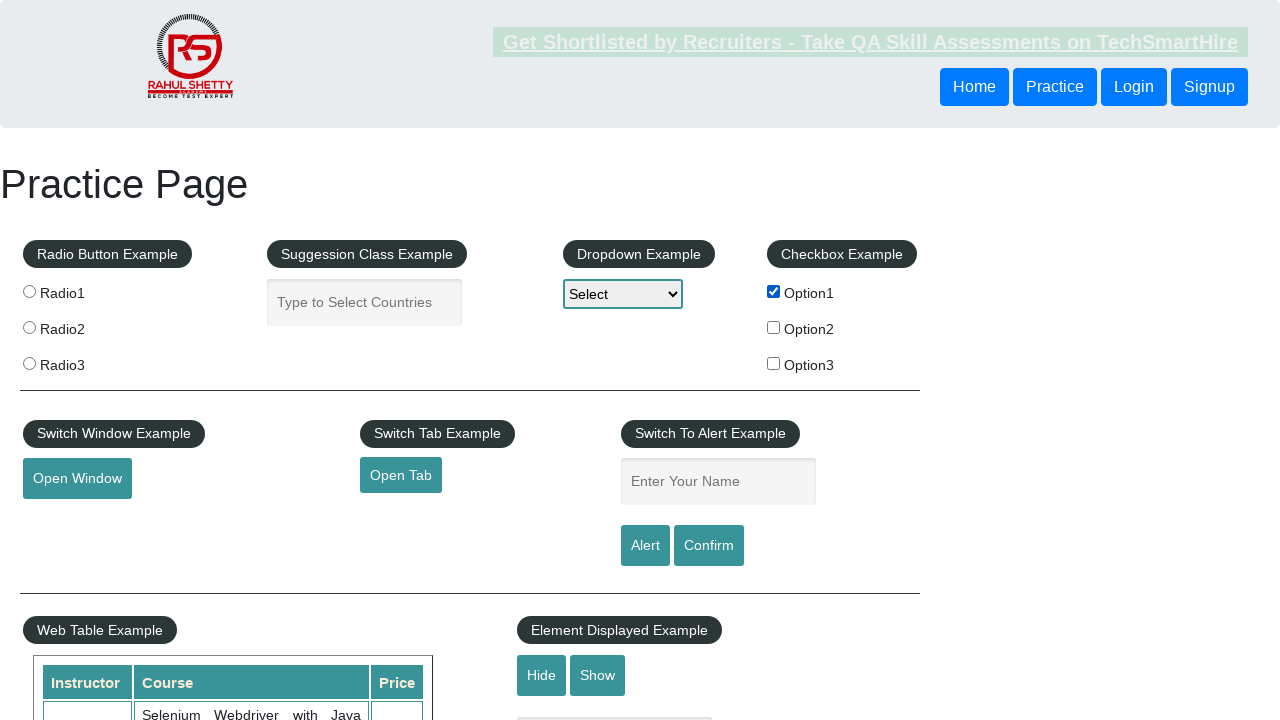

Verified that the first checkbox is selected
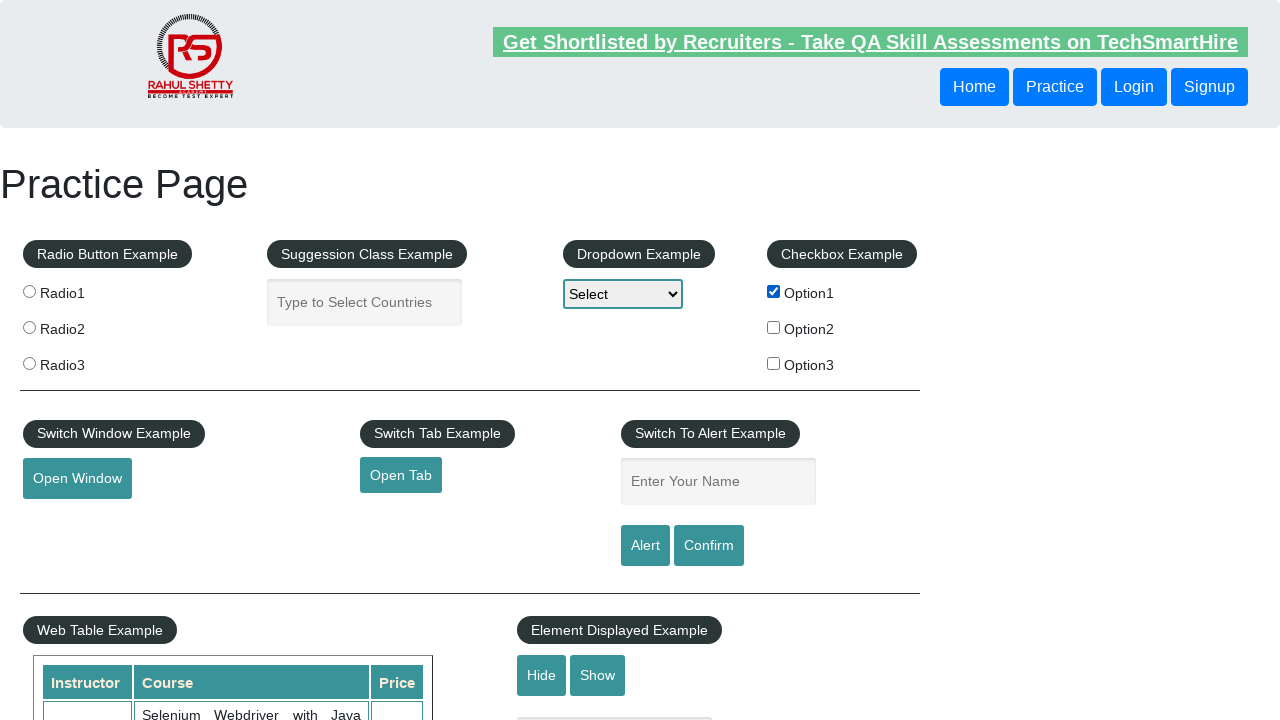

Waited for all checkboxes to be visible
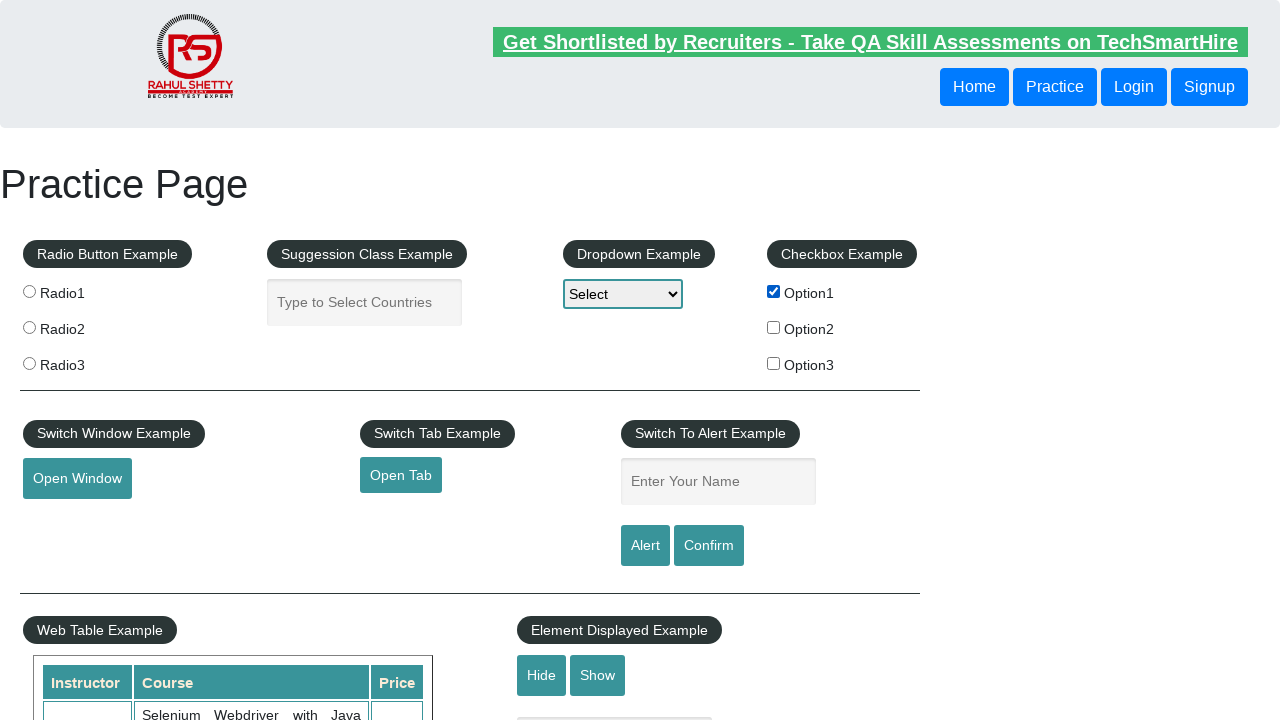

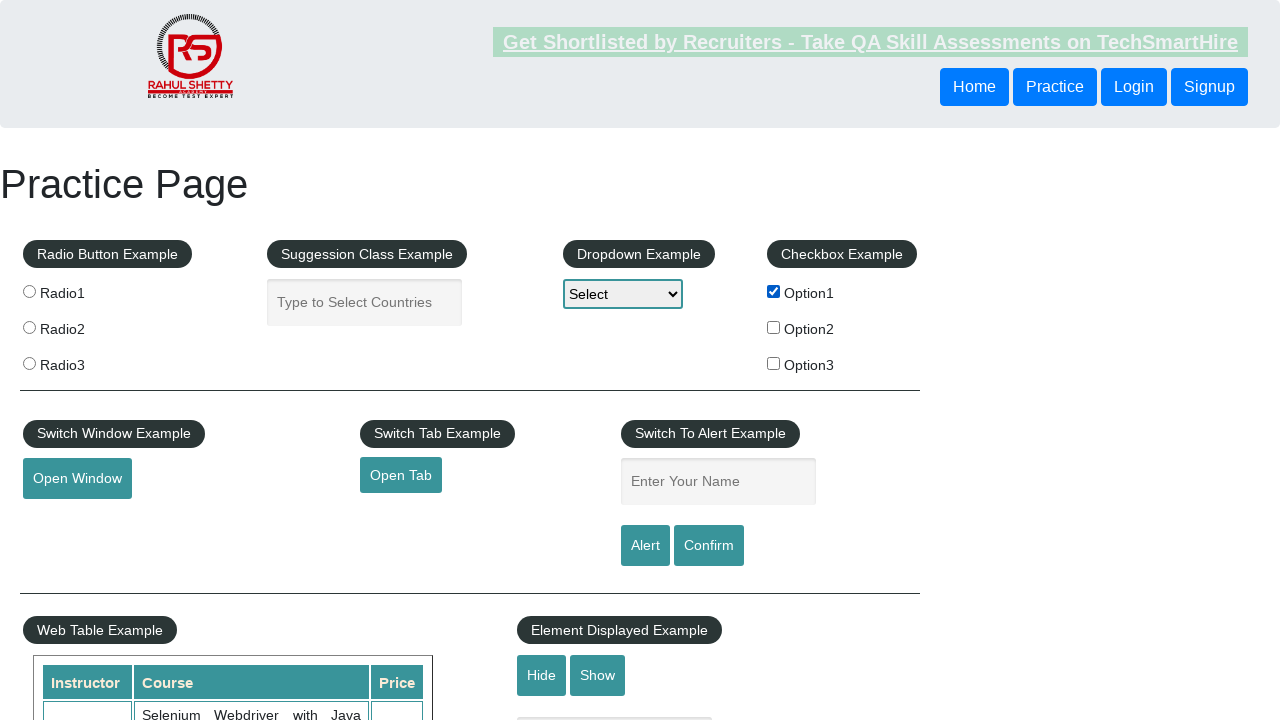